Tests progress bar functionality by navigating to widgets section, starting the progress bar, stopping it at 25%, restarting it, and resetting when it reaches 100%

Starting URL: https://demoqa.com/

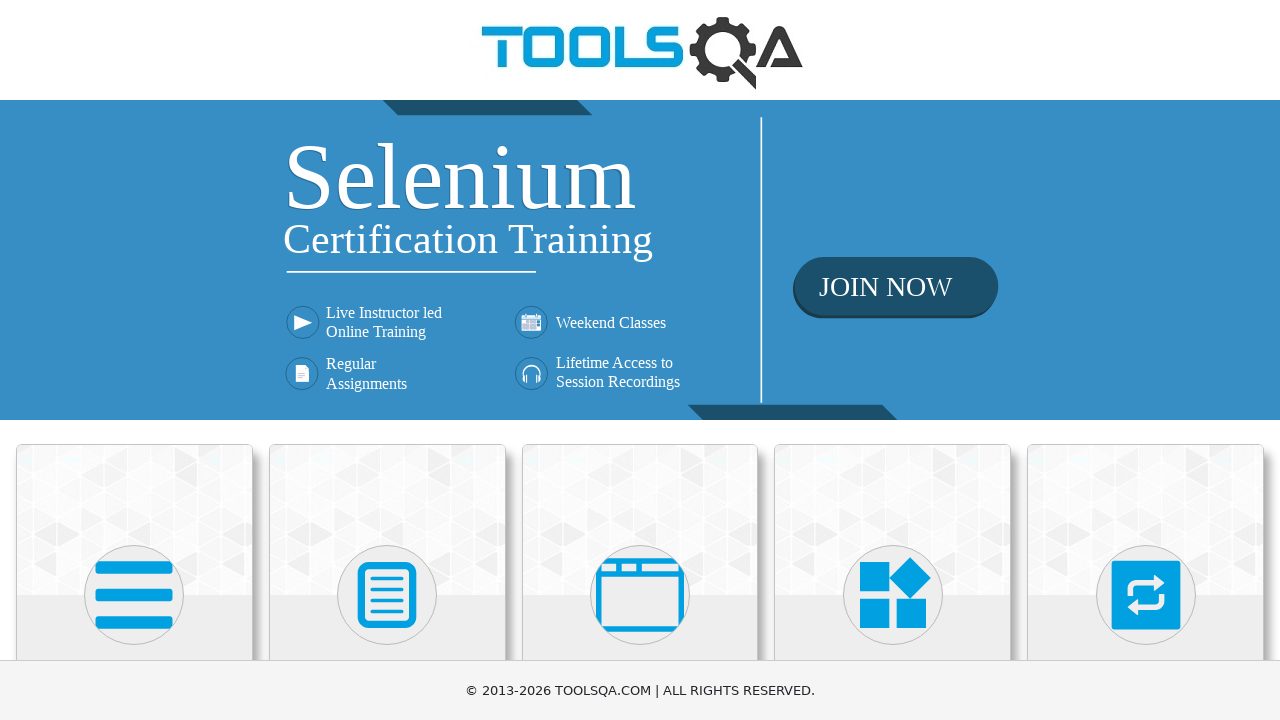

Waited for Widgets card to be visible
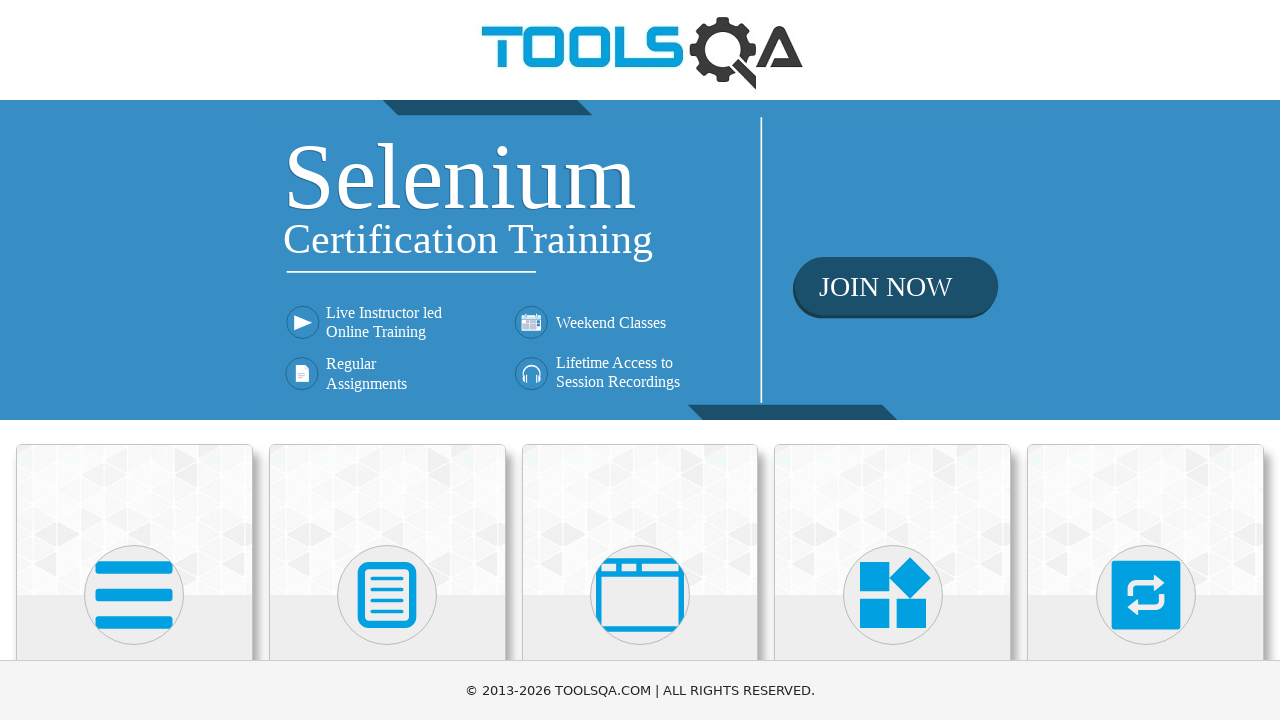

Clicked on Widgets card at (893, 360) on xpath=//div[@class='card-body'][normalize-space() = 'Widgets']
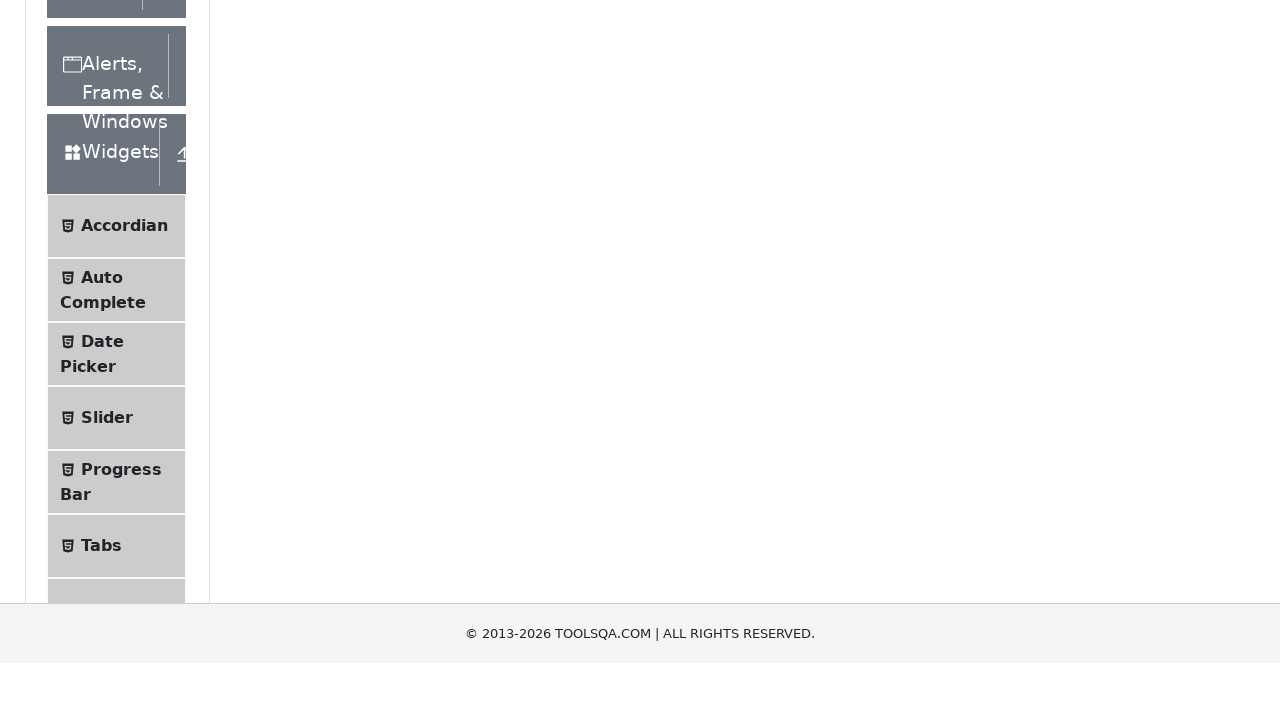

Waited for Progress Bar menu item to be visible
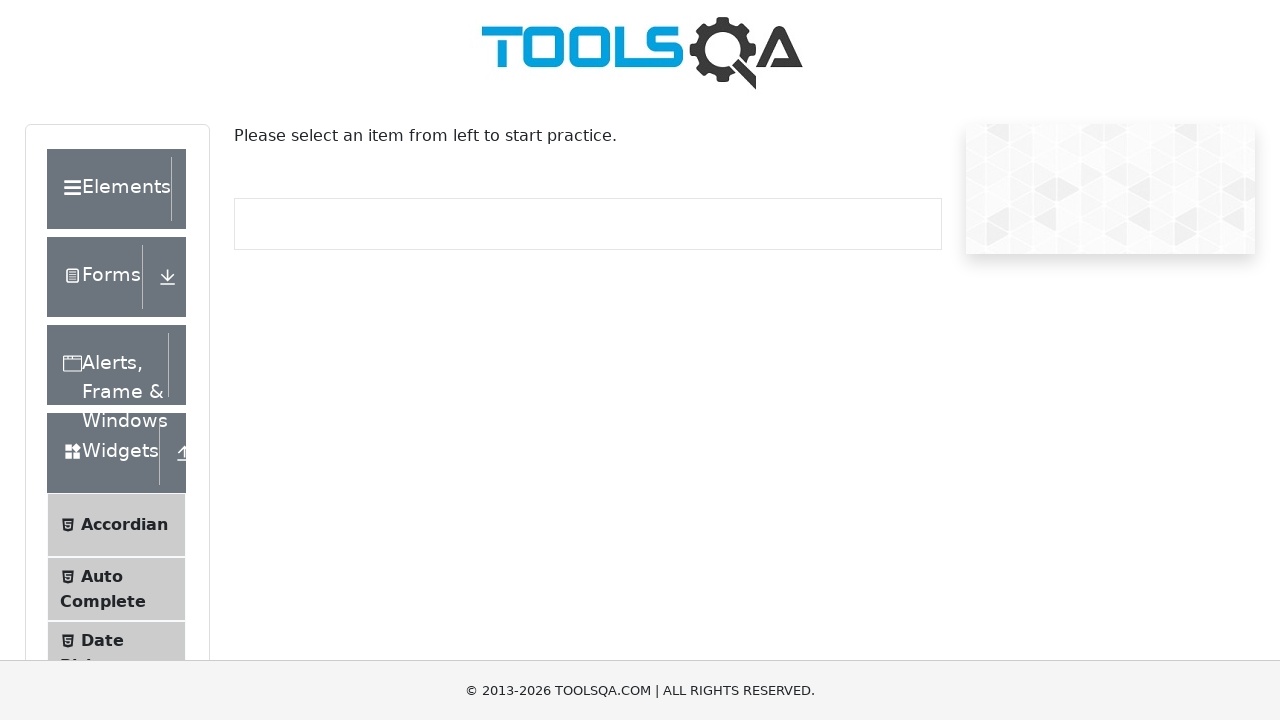

Clicked on Progress Bar menu item at (121, 348) on xpath=//span[normalize-space() = 'Progress Bar']
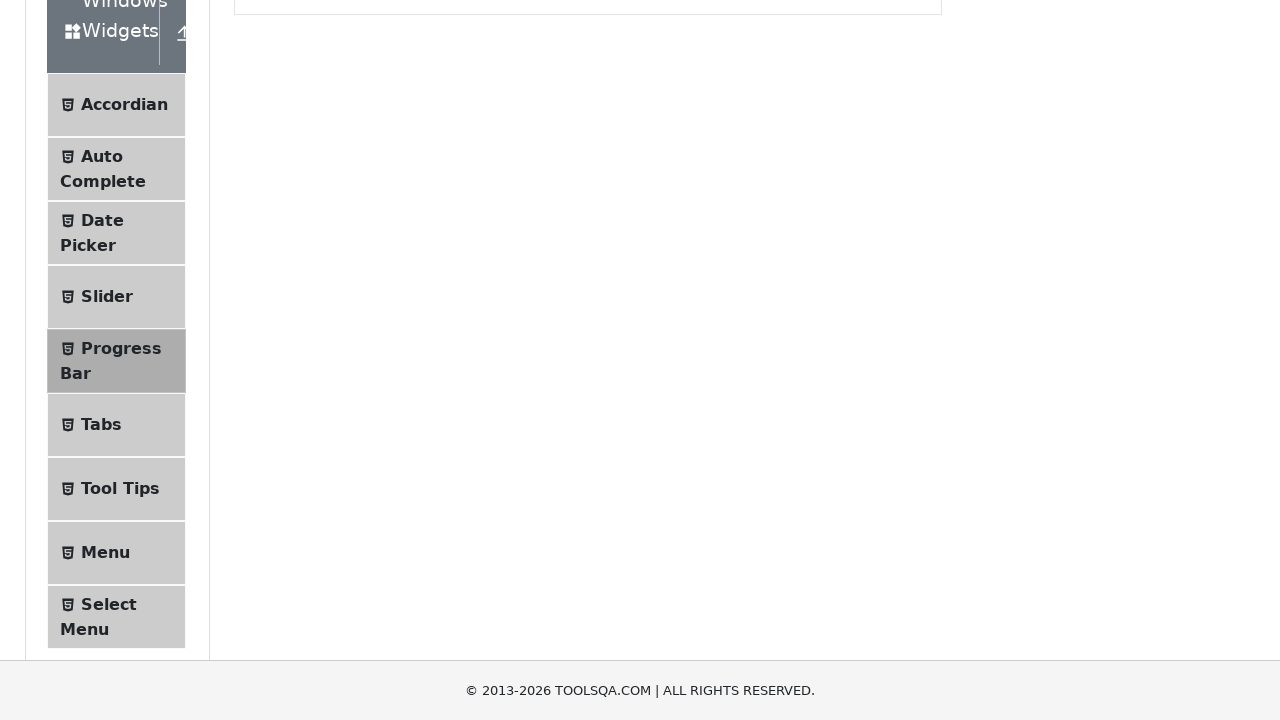

Waited for Start/Stop button to be visible
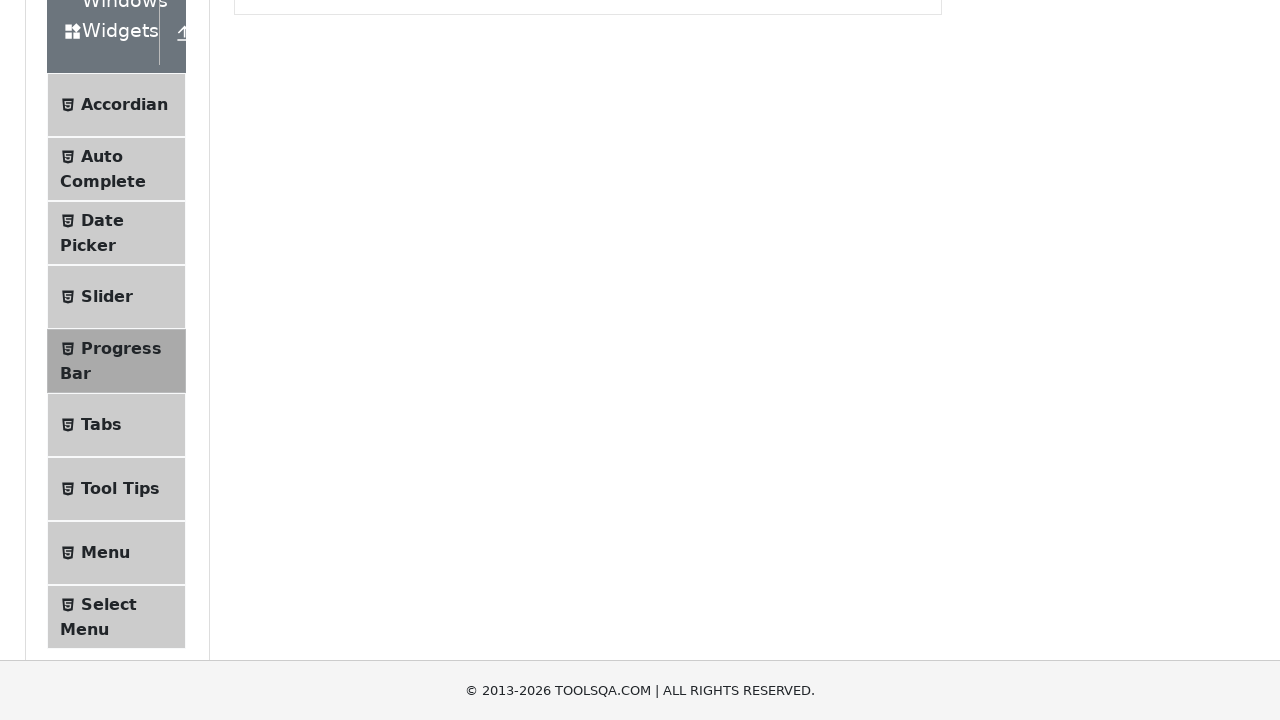

Clicked Start/Stop button to start progress bar at (266, 314) on #startStopButton
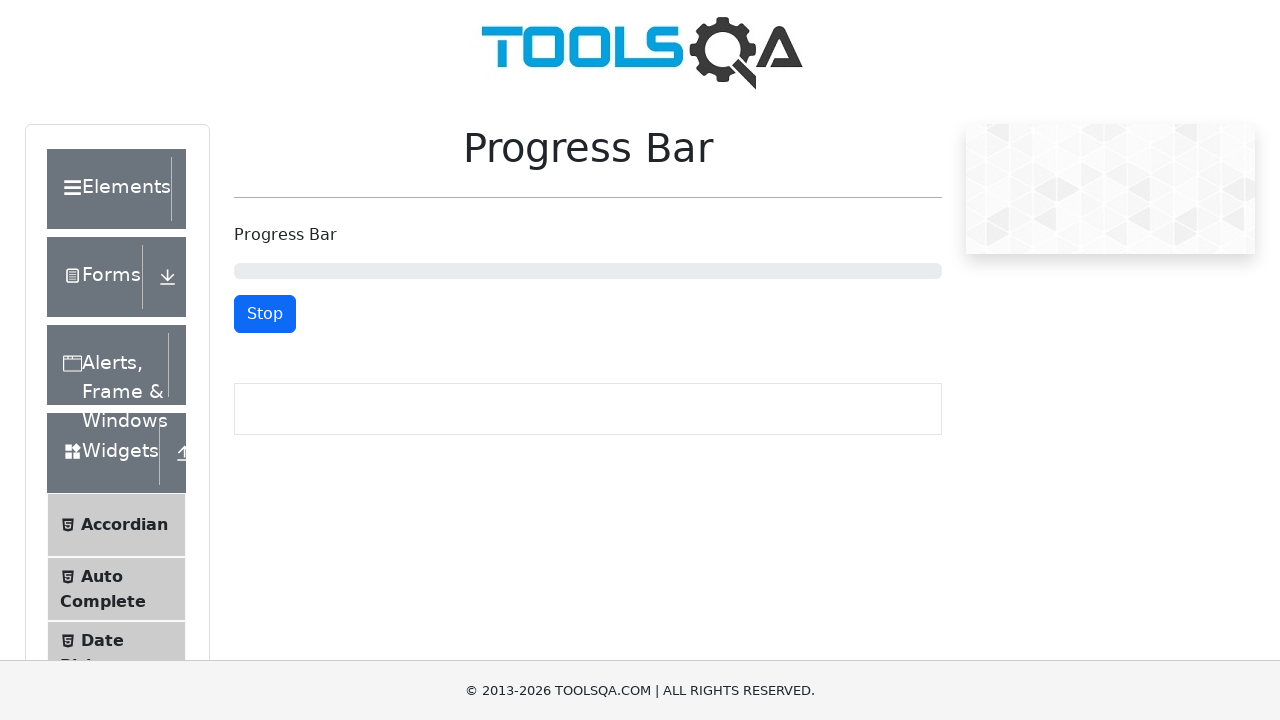

Progress reached 29%, clicked Start/Stop button to stop progress bar at (265, 314) on #startStopButton
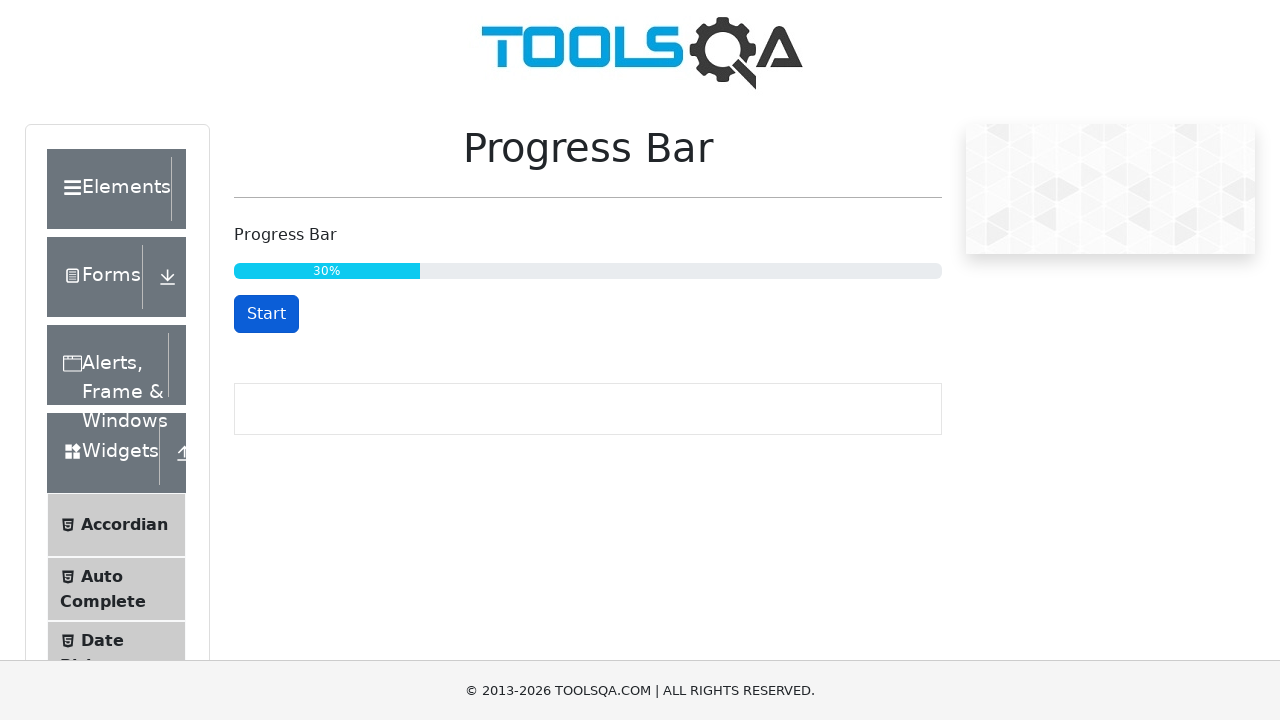

Waited 1000ms before restarting
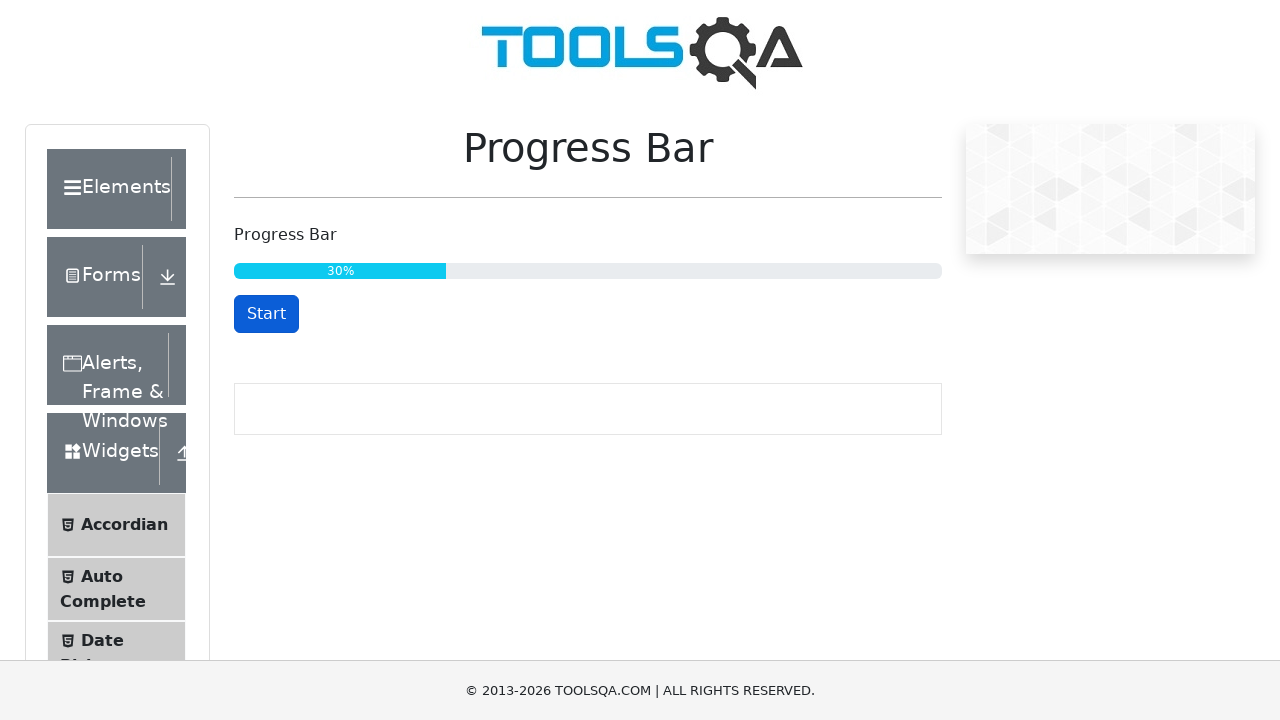

Clicked Start/Stop button to restart progress bar at (266, 314) on #startStopButton
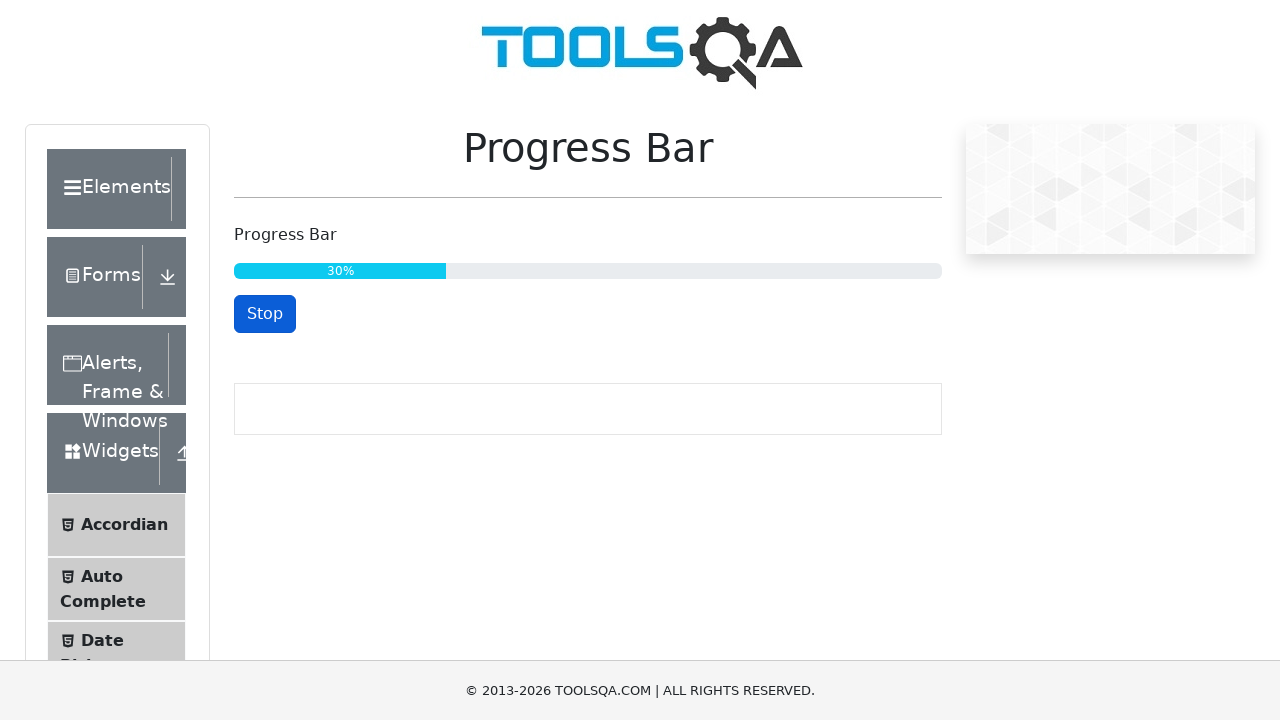

Waited for Reset button to be visible
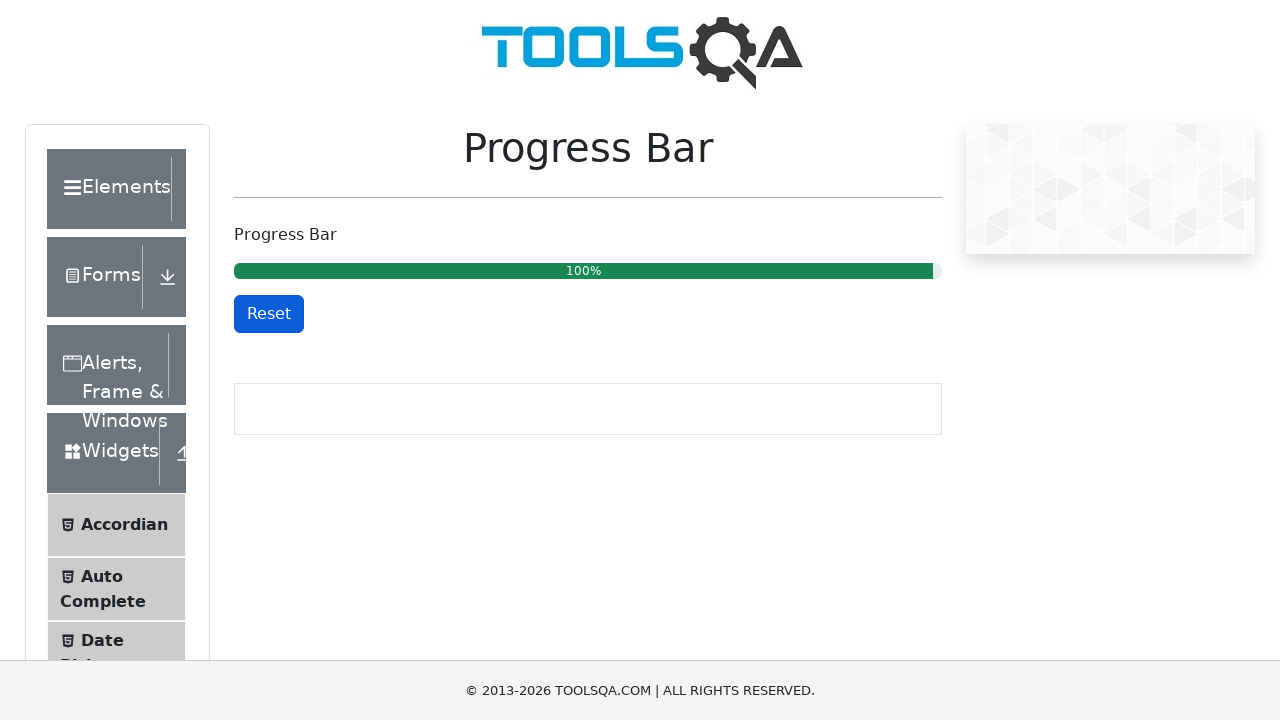

Waited 1000ms before clicking reset
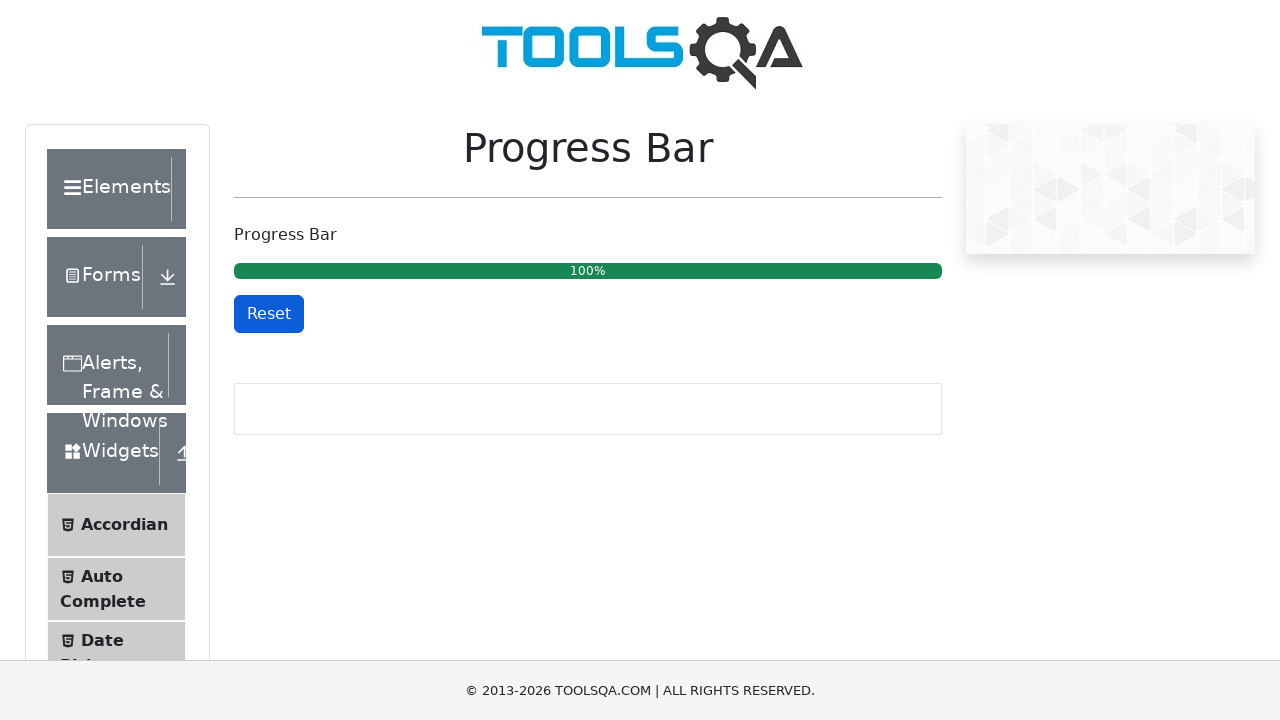

Progress reached 100%, clicked Reset button to reset progress bar at (269, 314) on #resetButton
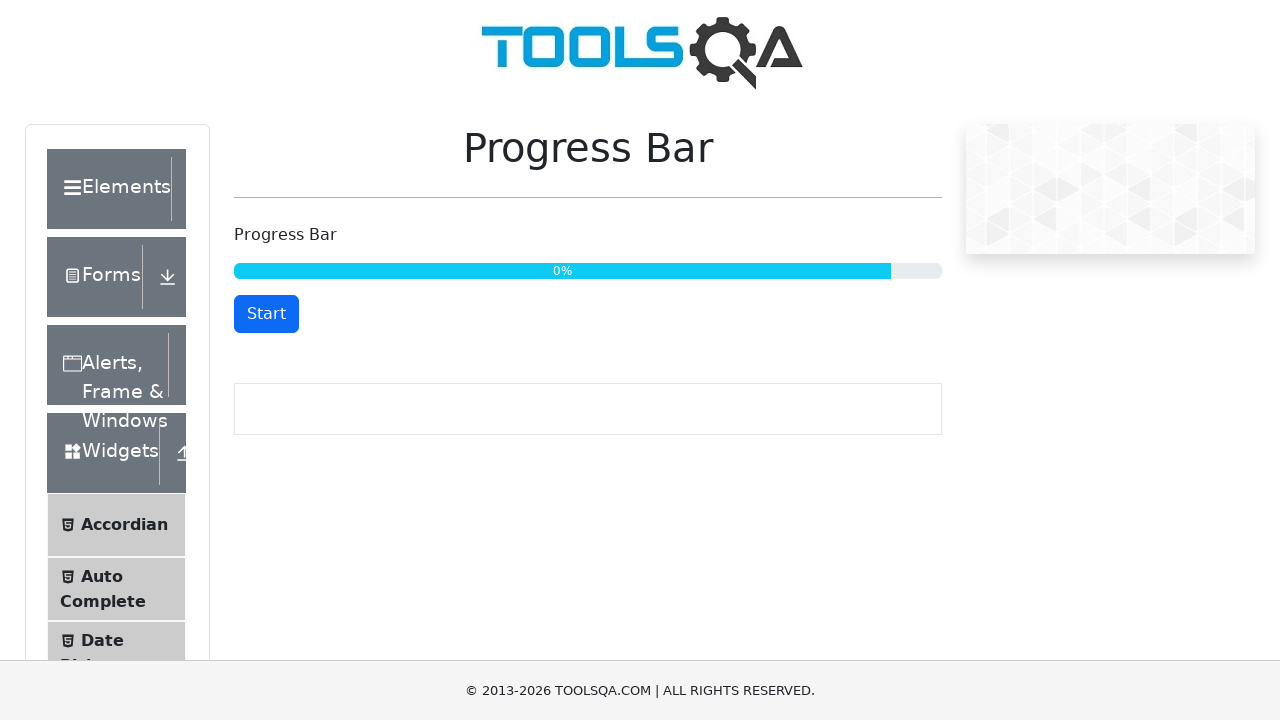

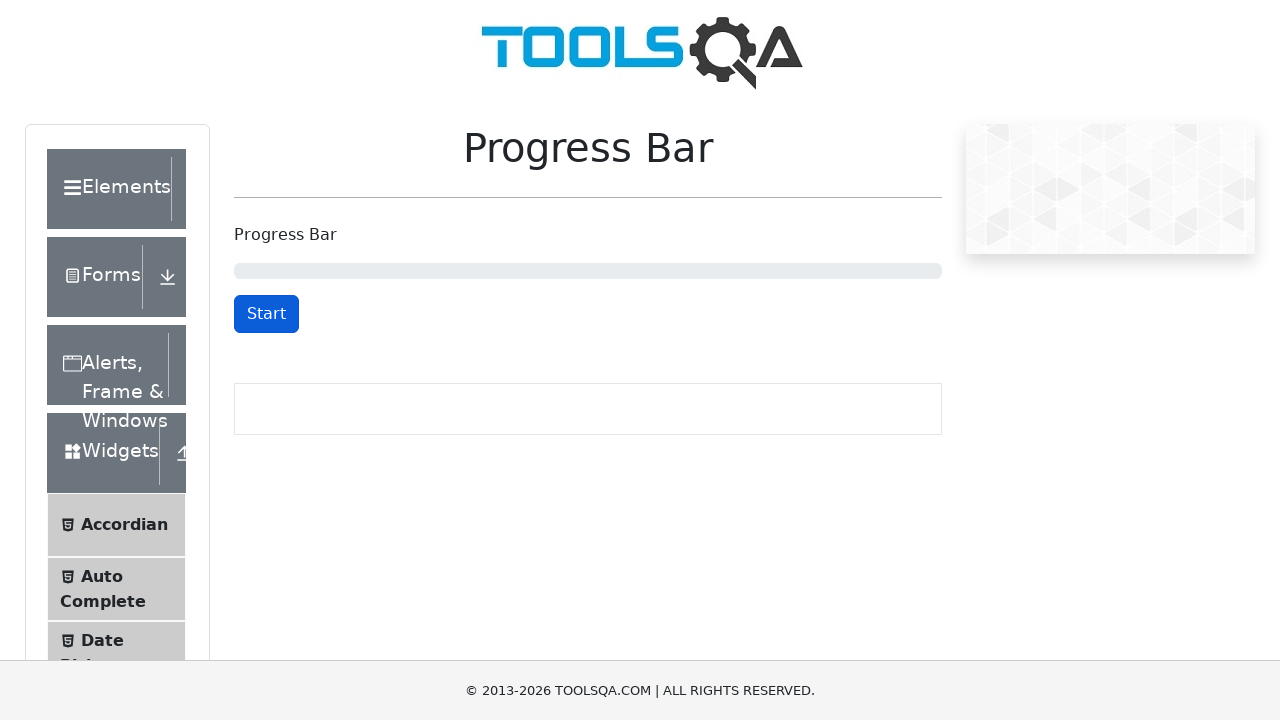